Tests that todo data persists after page reload

Starting URL: https://demo.playwright.dev/todomvc

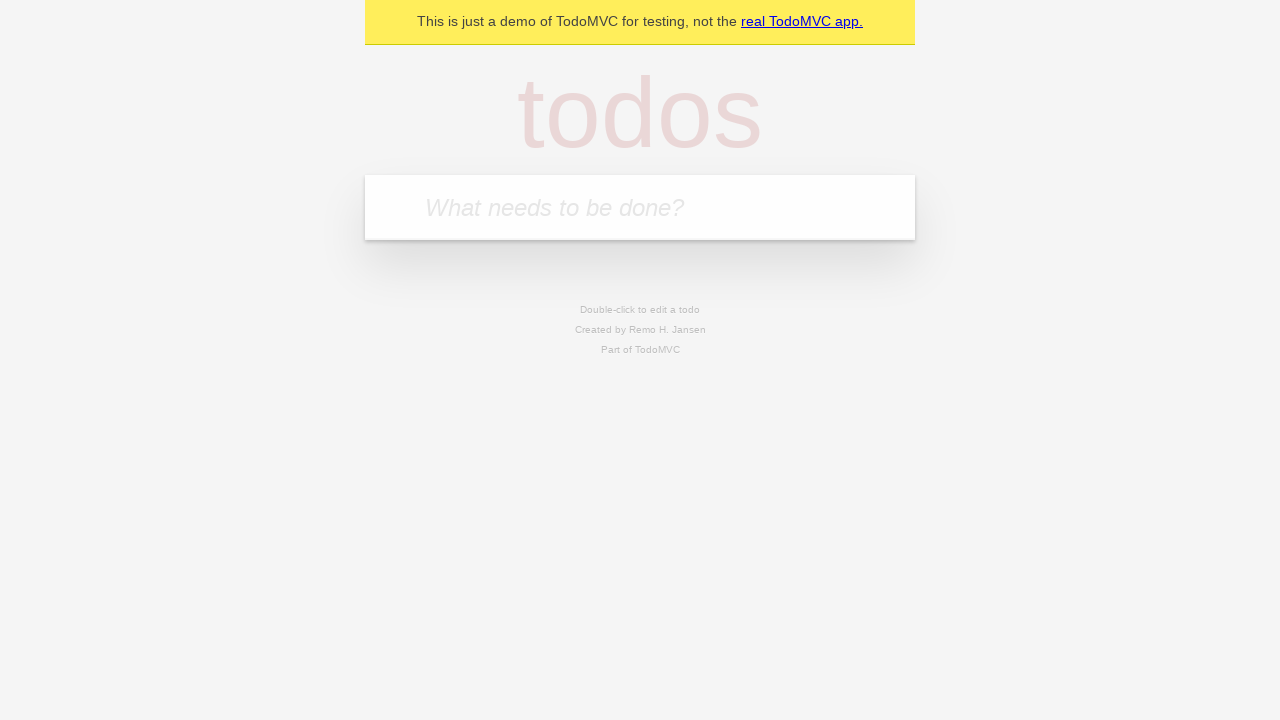

Filled todo input with 'buy some cheese' on internal:attr=[placeholder="What needs to be done?"i]
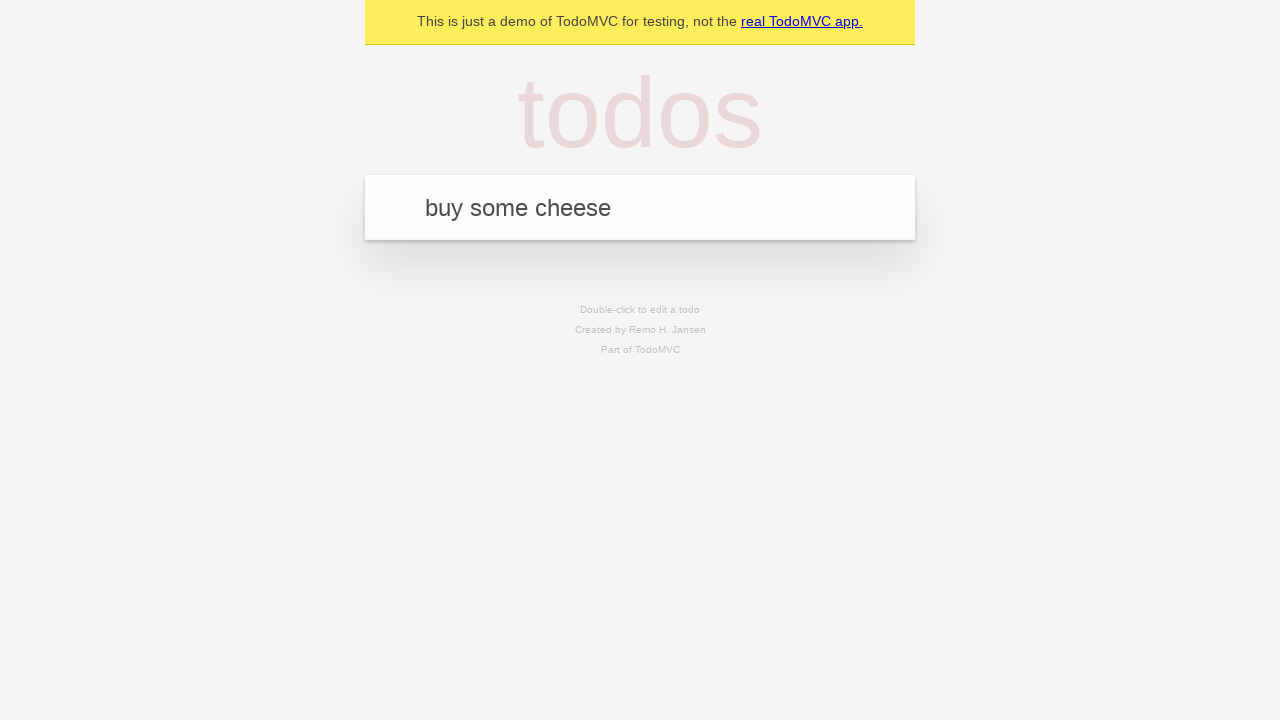

Pressed Enter to add first todo item on internal:attr=[placeholder="What needs to be done?"i]
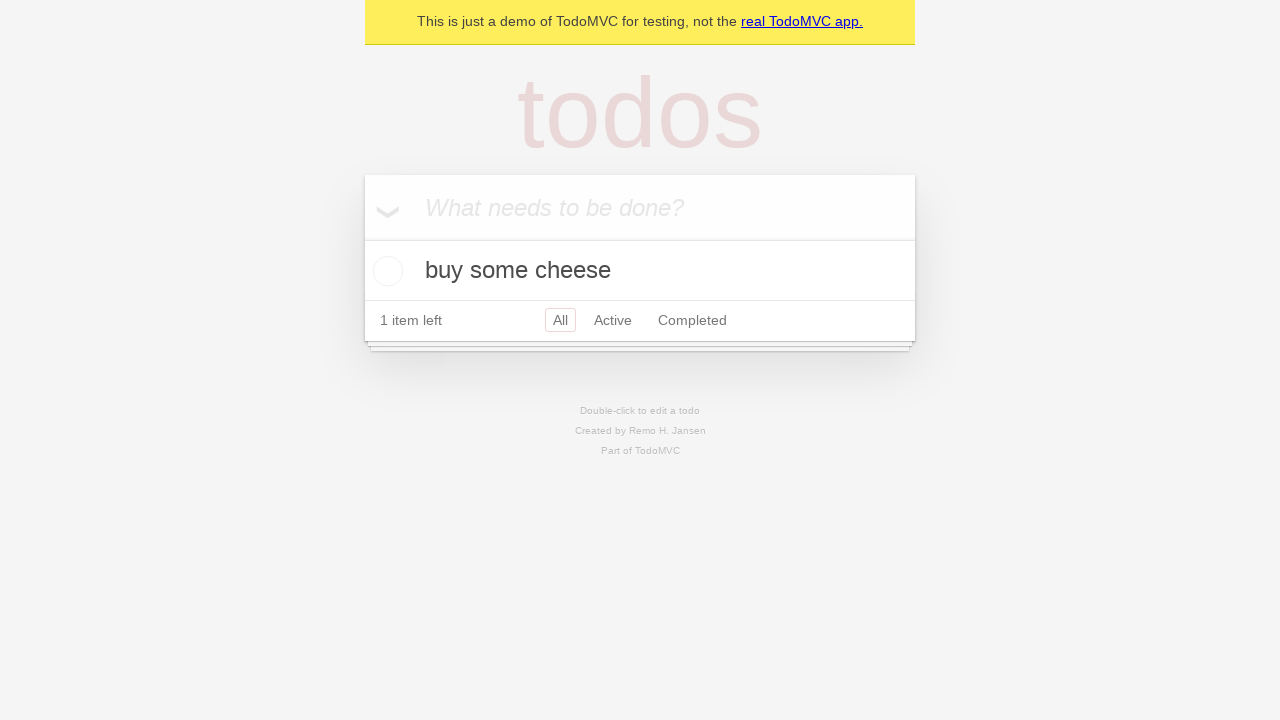

Filled todo input with 'feed the cat' on internal:attr=[placeholder="What needs to be done?"i]
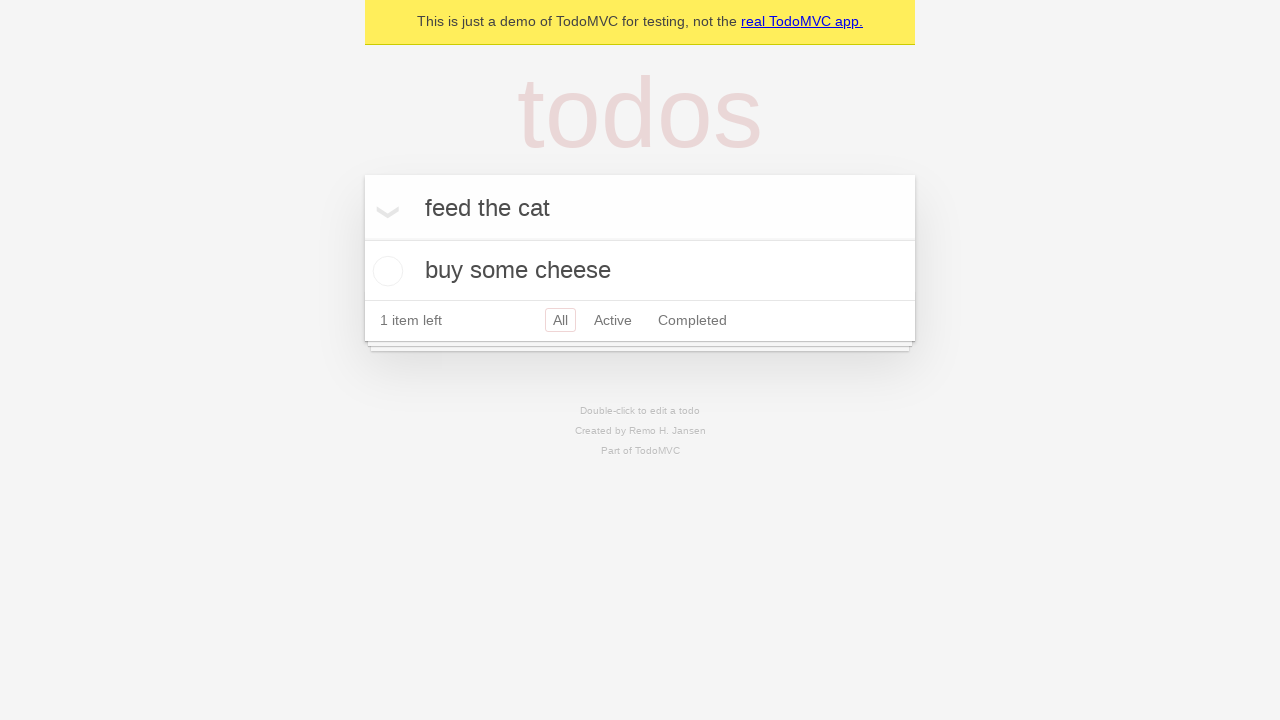

Pressed Enter to add second todo item on internal:attr=[placeholder="What needs to be done?"i]
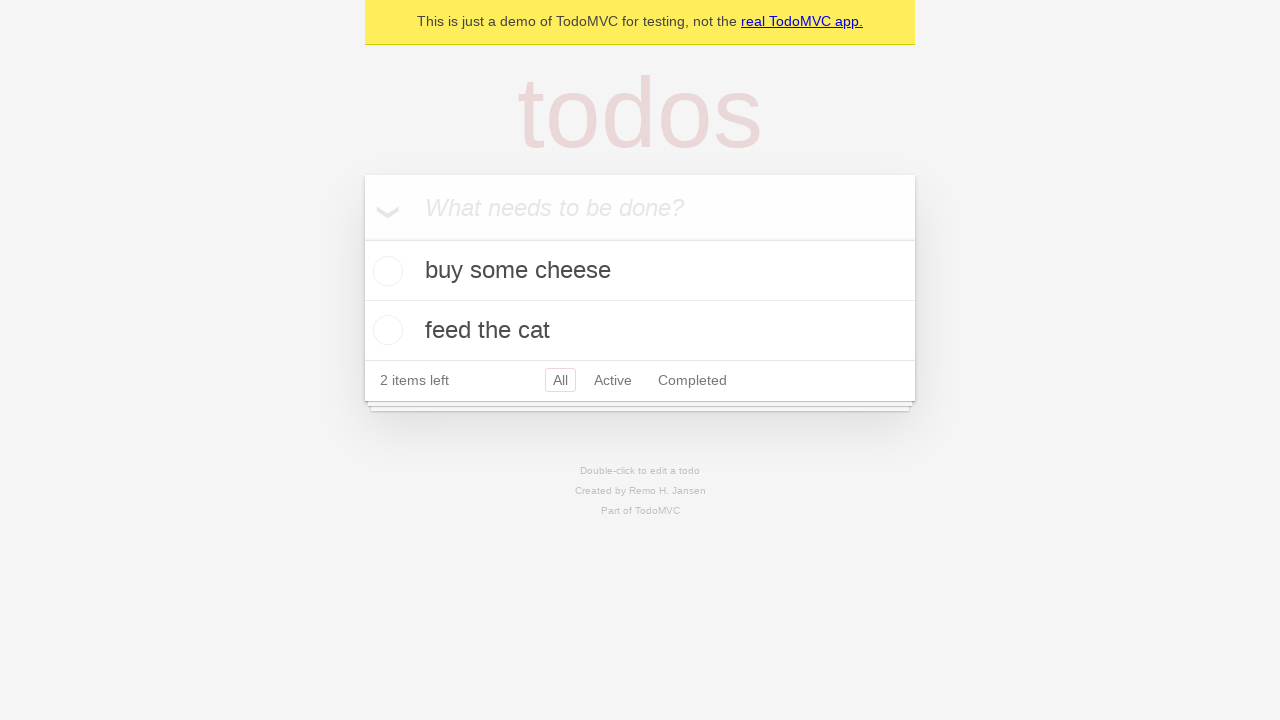

Located all todo items
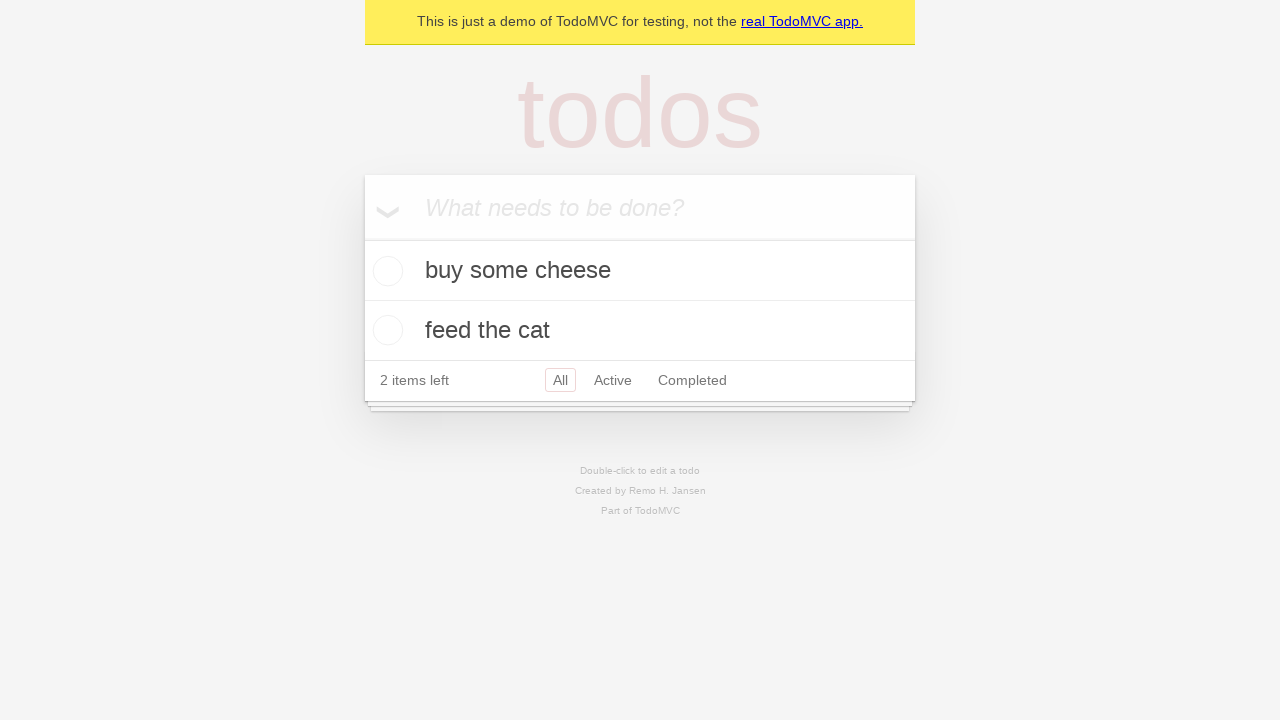

Located checkbox for first todo item
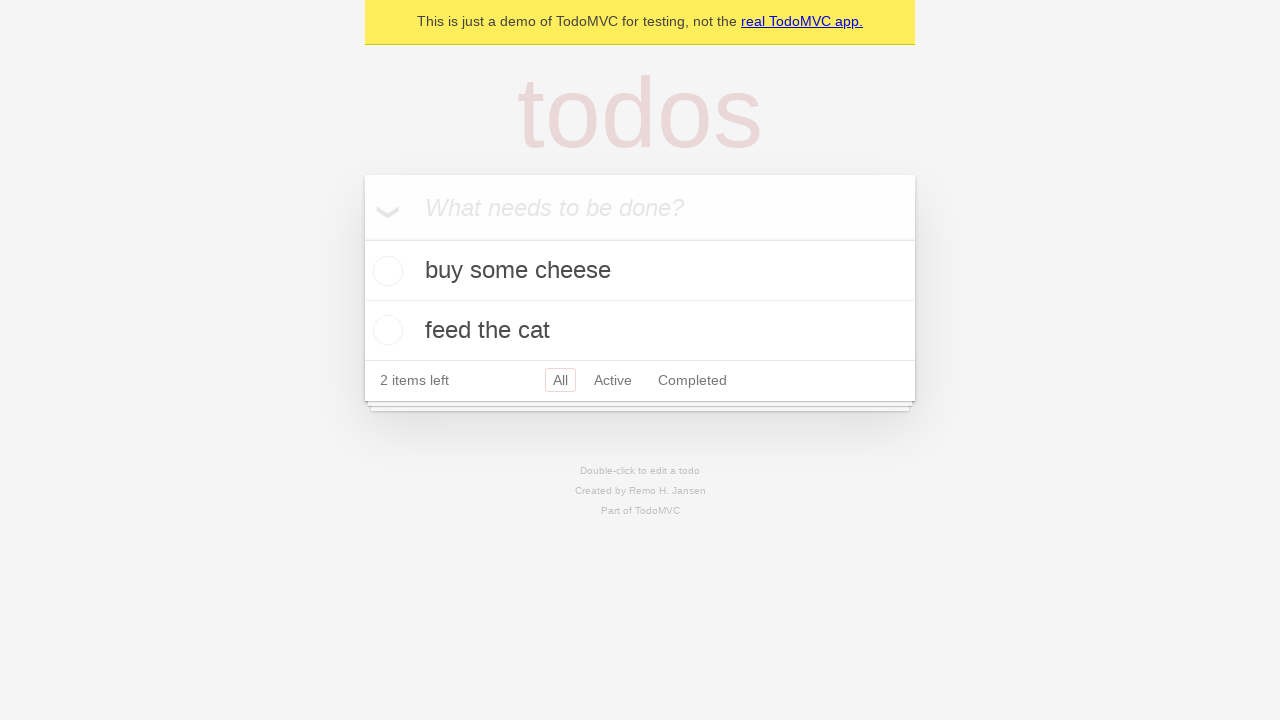

Checked the first todo item at (385, 271) on internal:testid=[data-testid="todo-item"s] >> nth=0 >> internal:role=checkbox
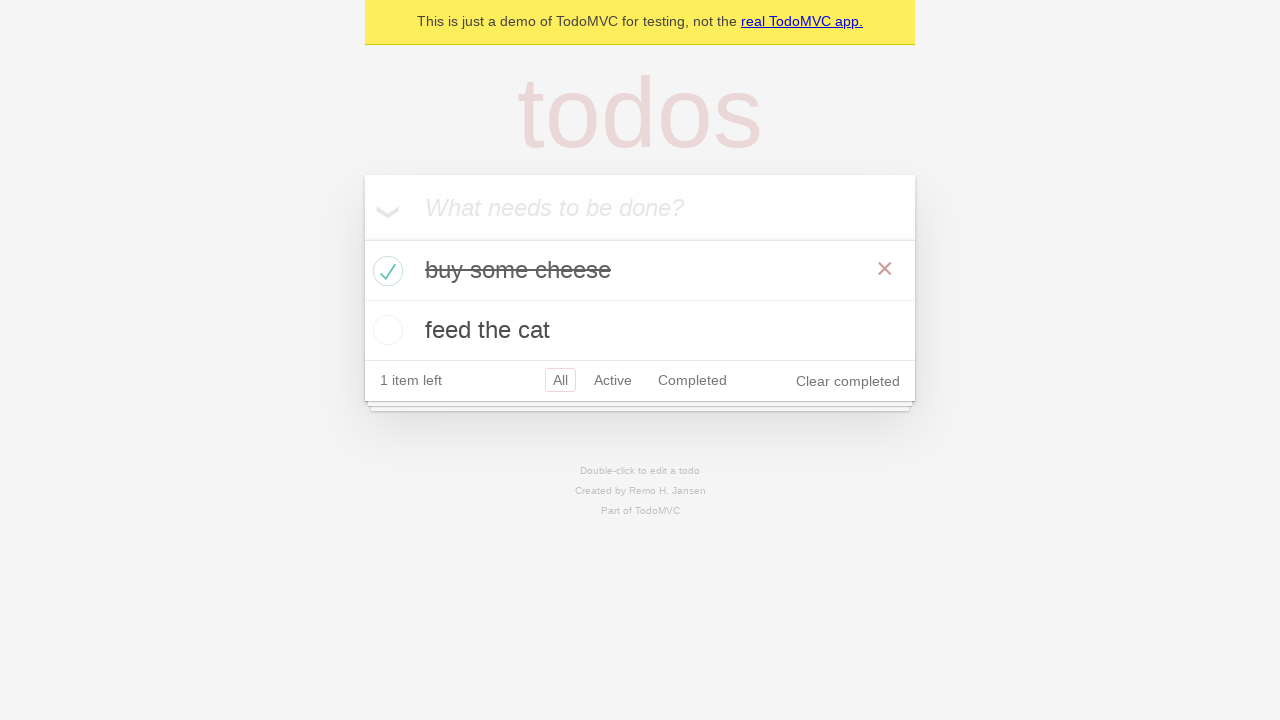

Reloaded the page to test data persistence
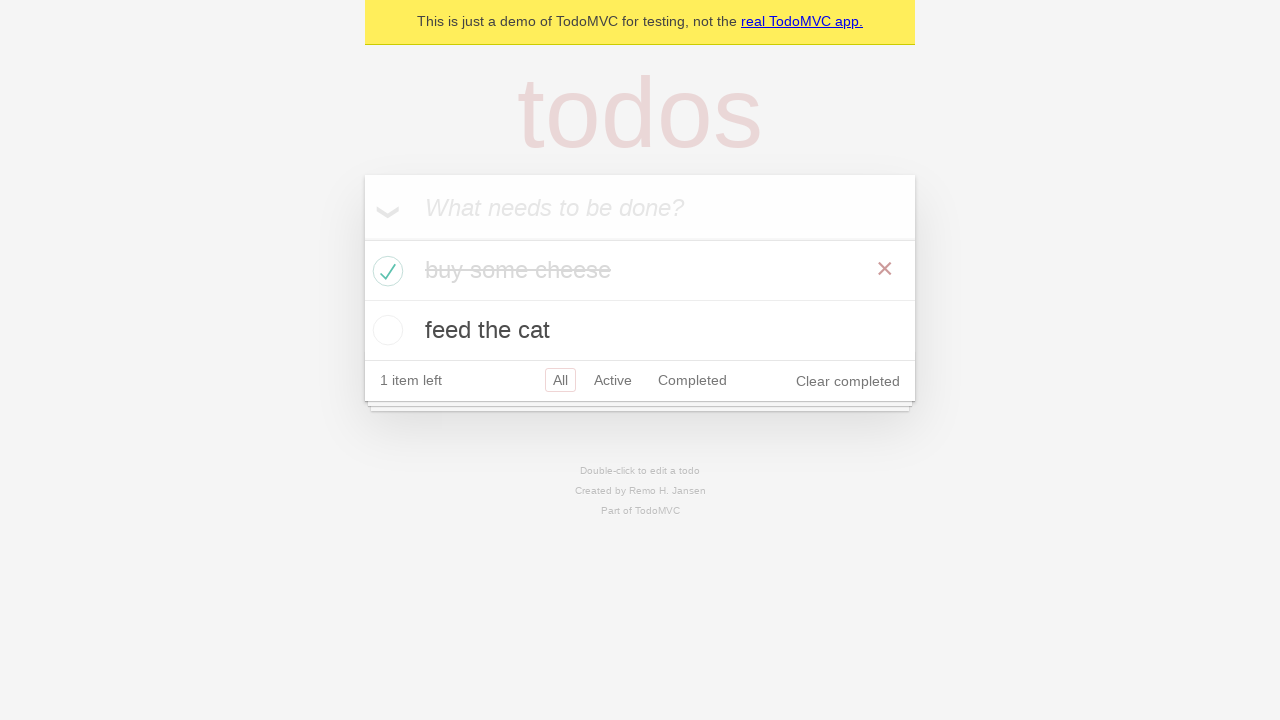

Todo items loaded after page reload - data persisted successfully
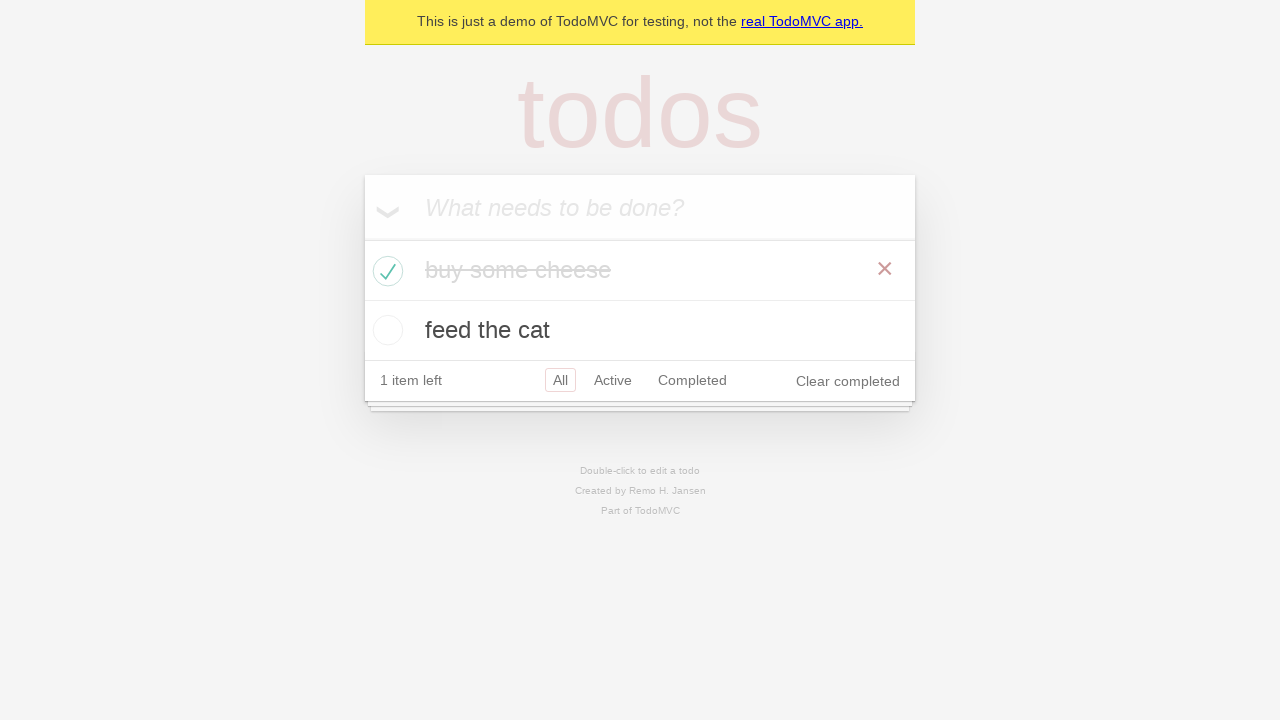

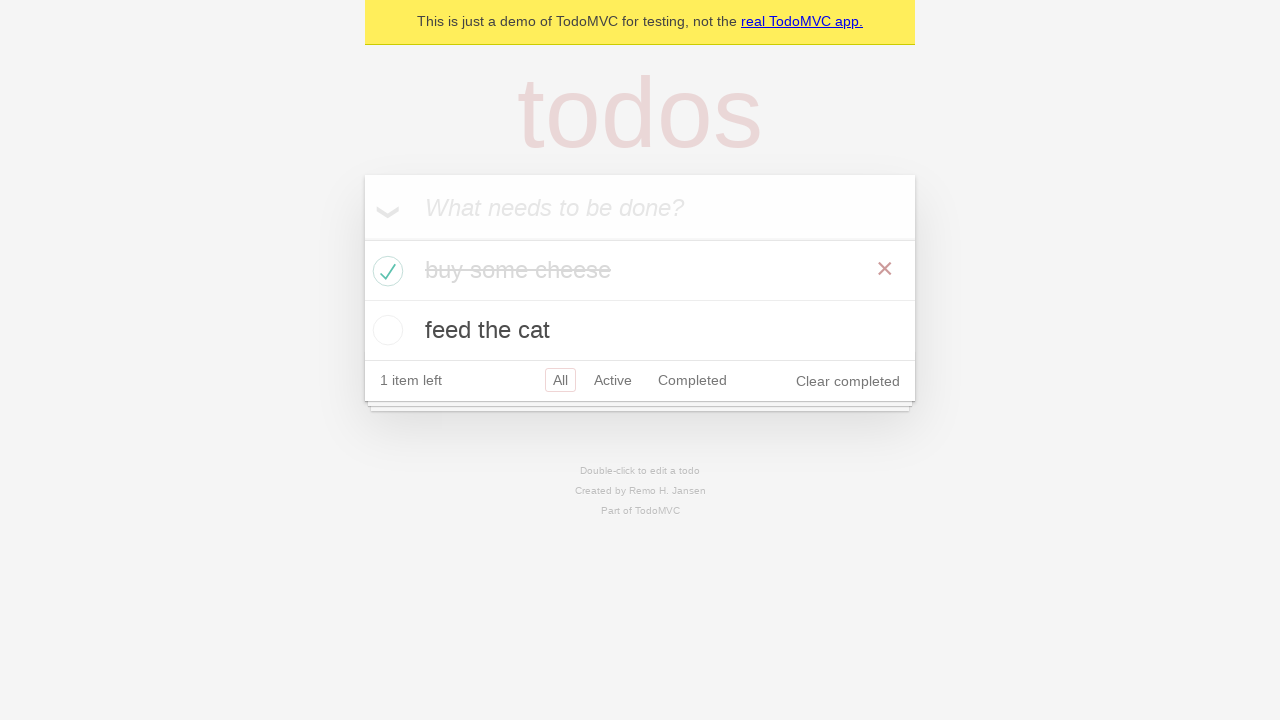